Navigates to The Testing Academy website and clicks on the "ALL COURSES" link to view available courses.

Starting URL: https://courses.thetestingacademy.com/

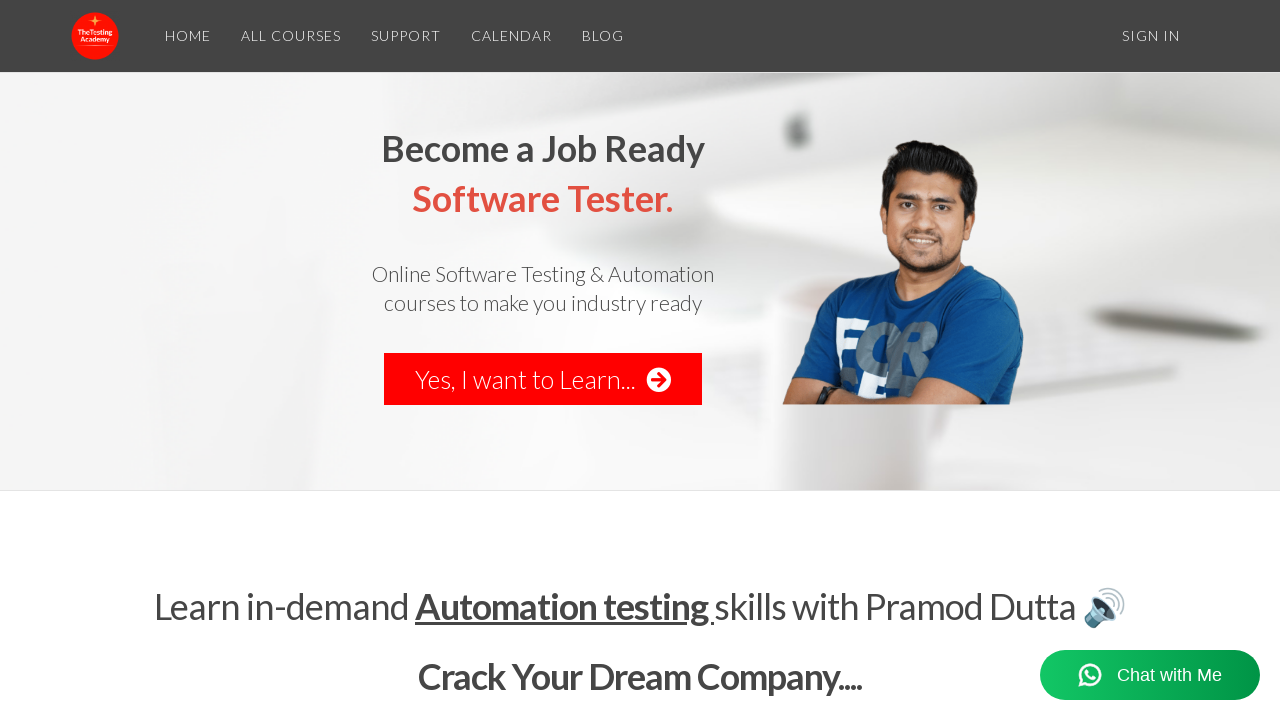

Navigated to The Testing Academy website
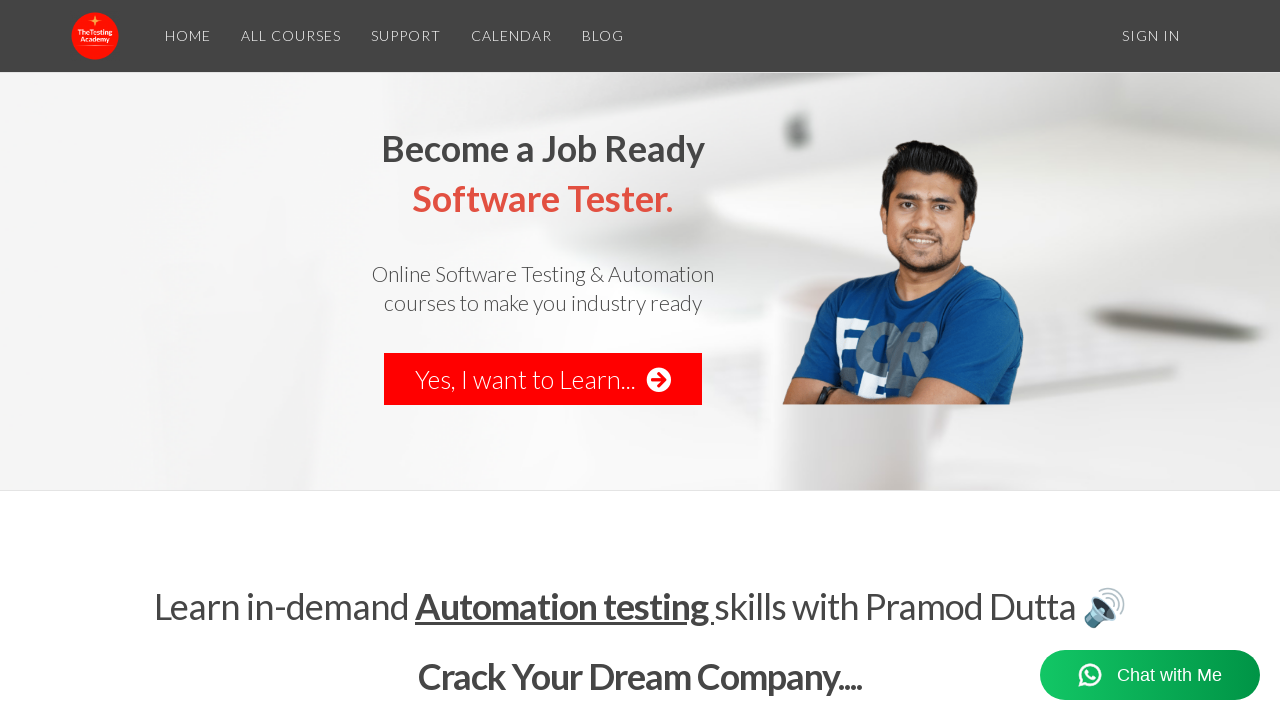

Clicked on the 'ALL COURSES' link to view available courses at (291, 36) on text=ALL COURSES
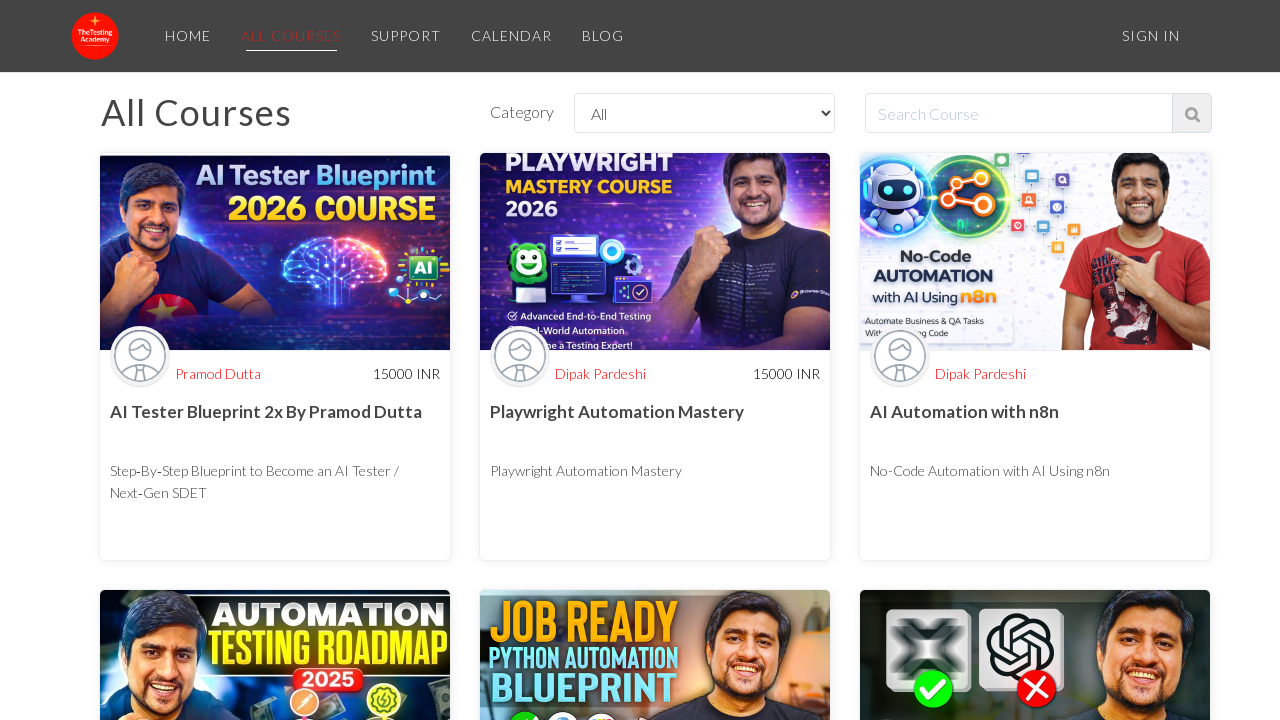

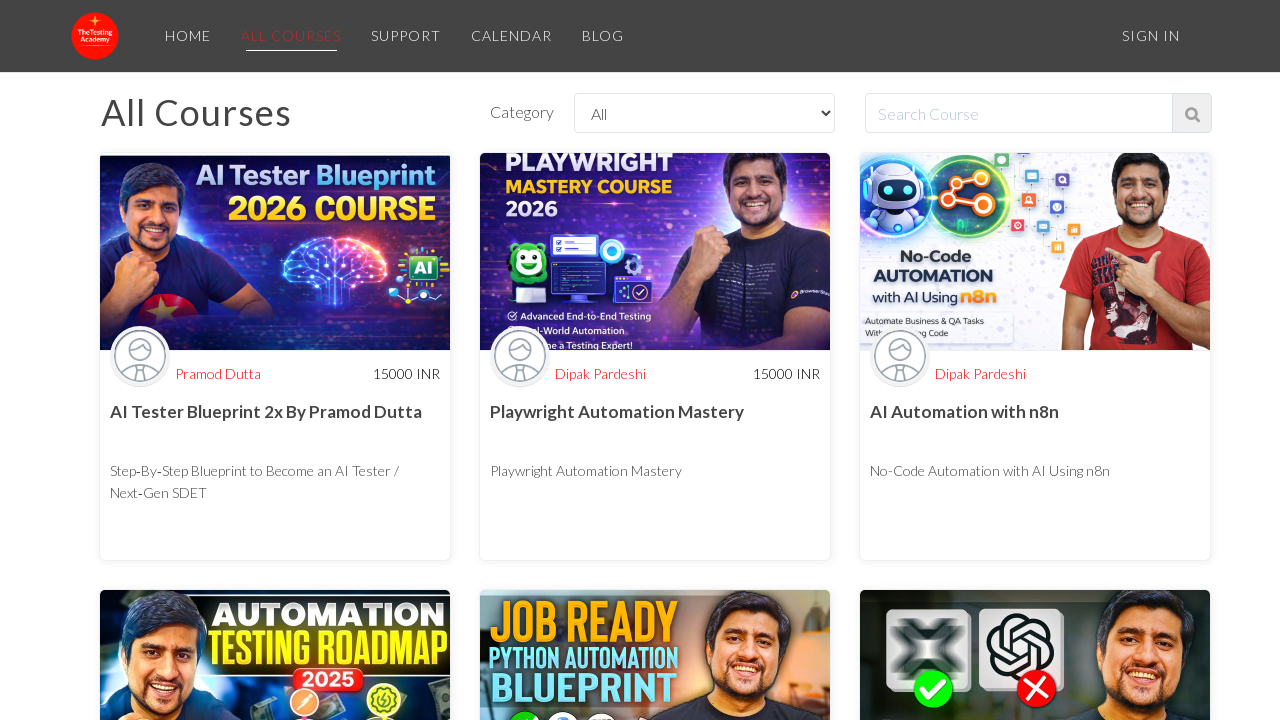